Tests clicking login button with empty form

Starting URL: https://javabykiran.com/selenium/login.html

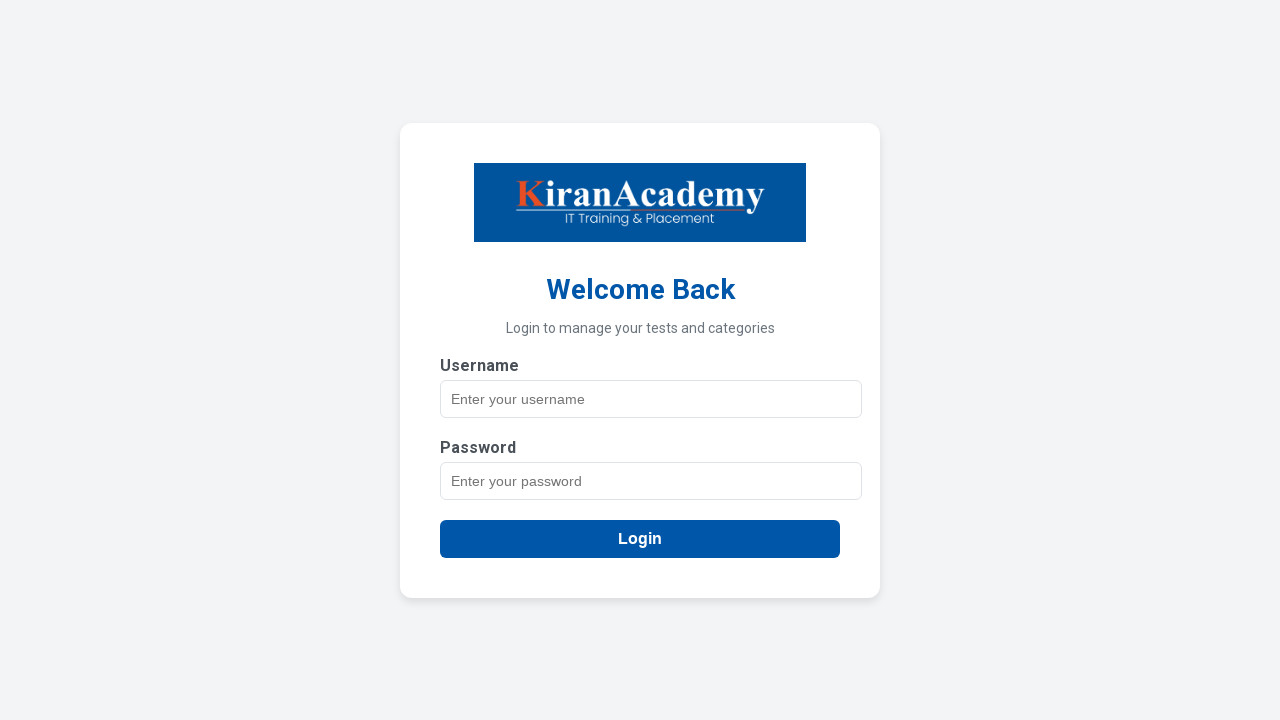

Navigated to login page
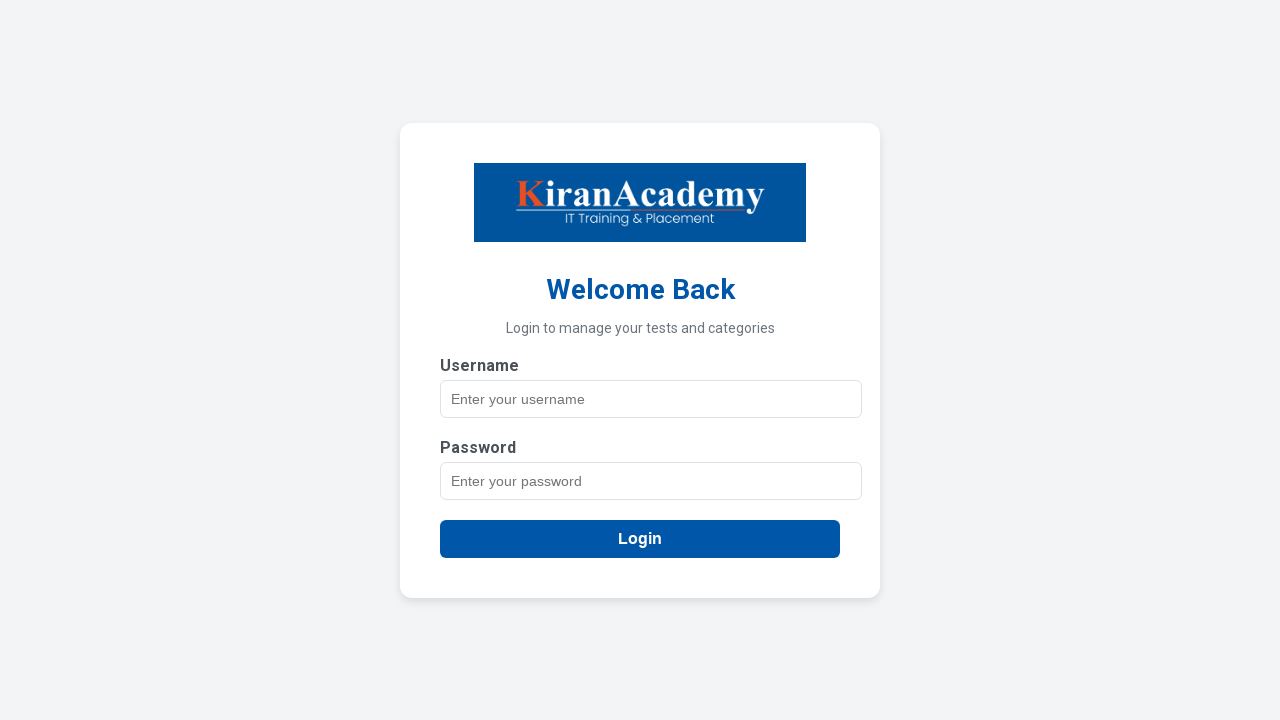

Clicked login button with empty form at (640, 538) on //*[@id="login-form"]/button
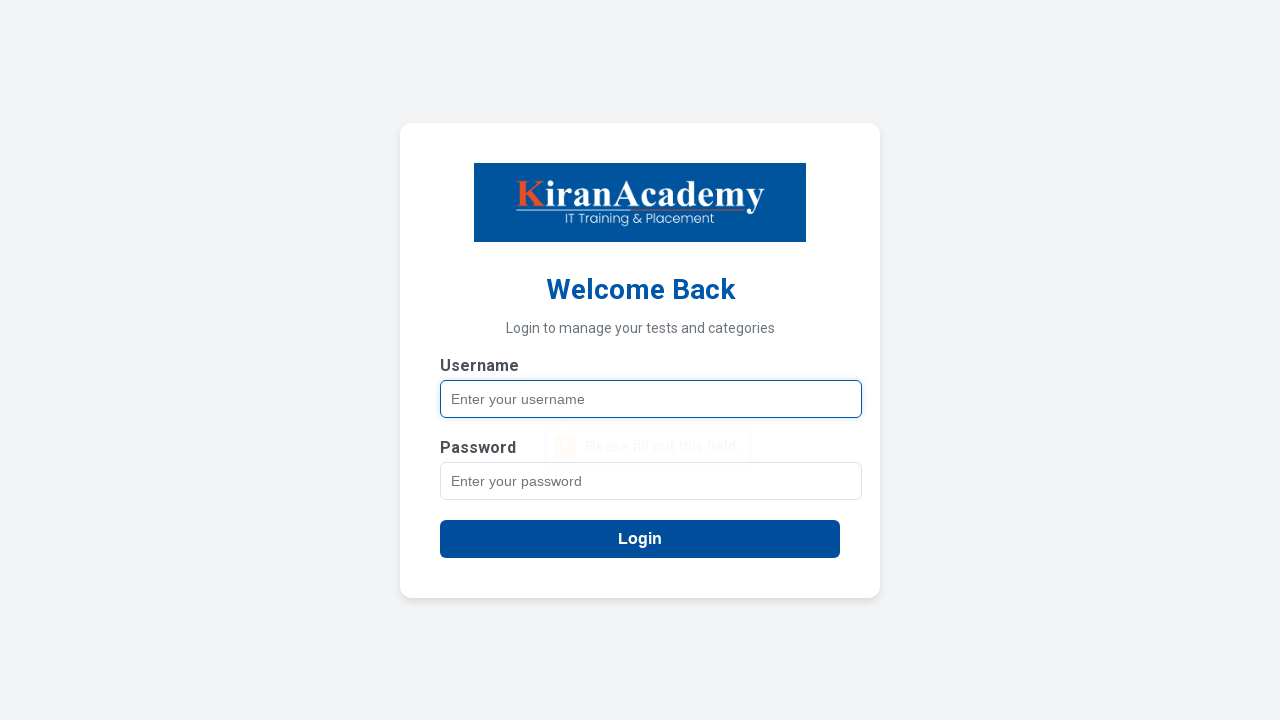

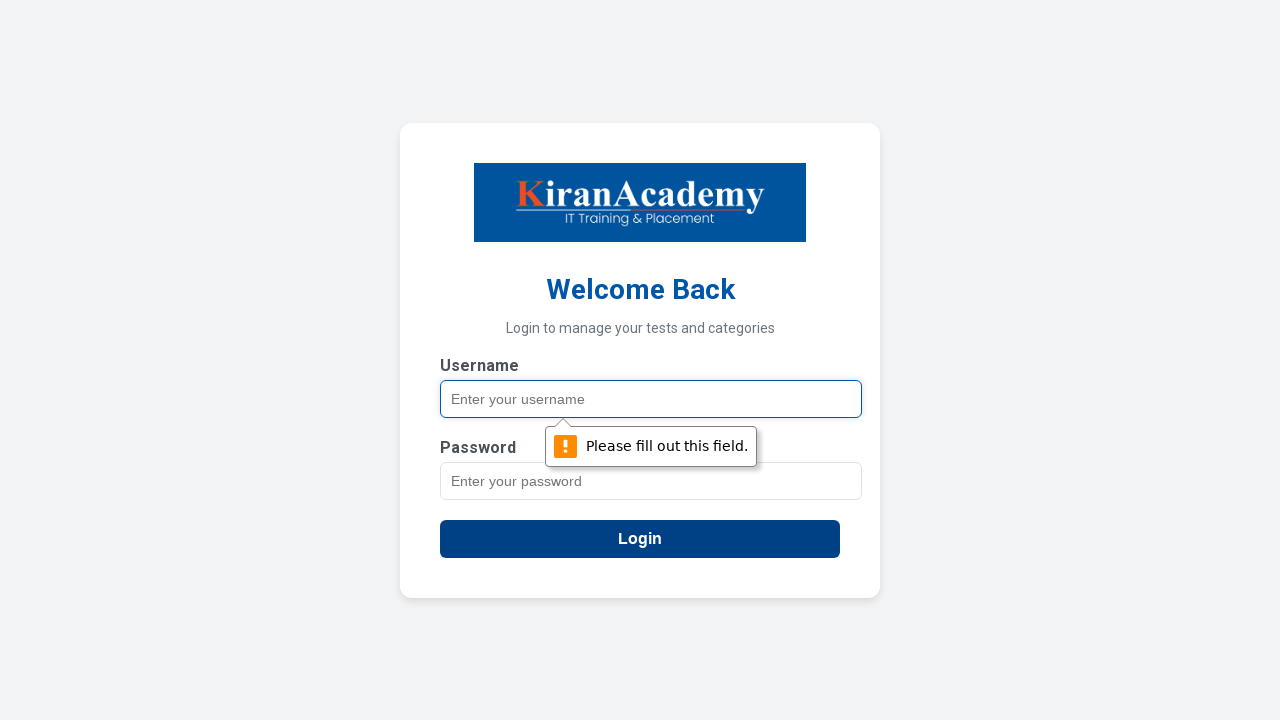